Navigates to WebdriverIO homepage and verifies the subtitle text content

Starting URL: https://webdriver.io

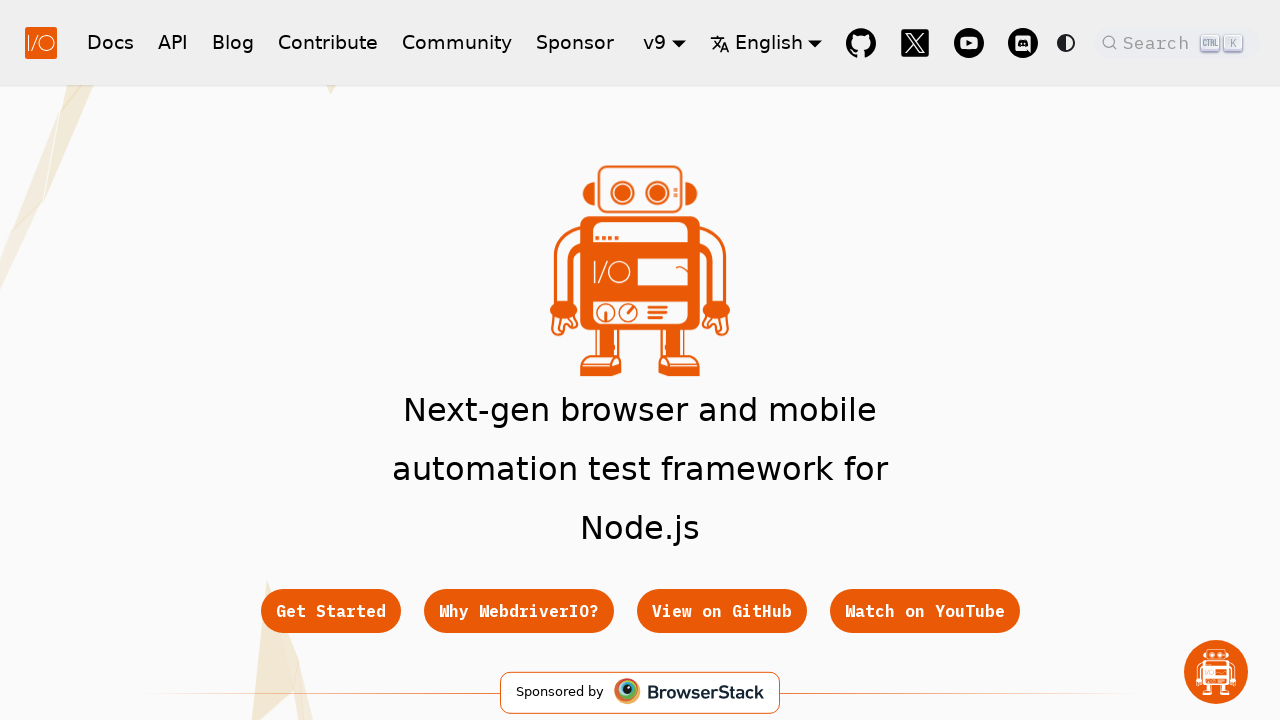

Waited for hero subtitle element to be present in DOM
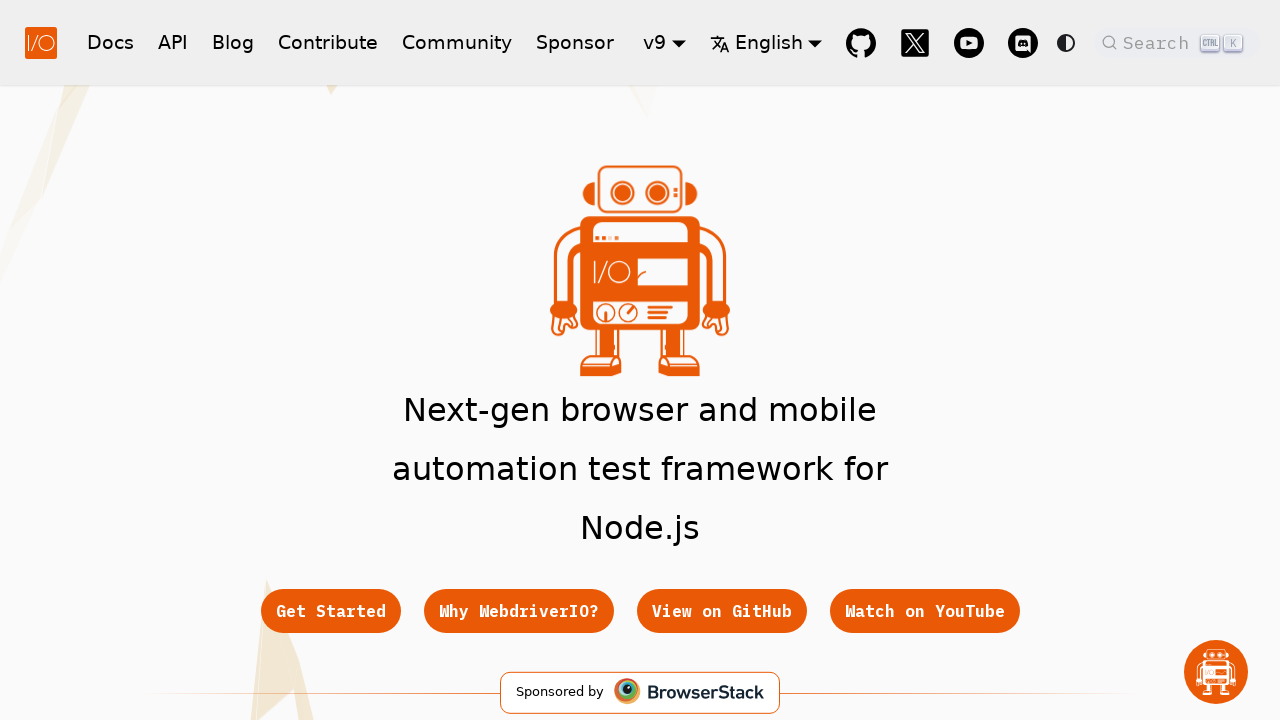

Retrieved text content from hero subtitle element
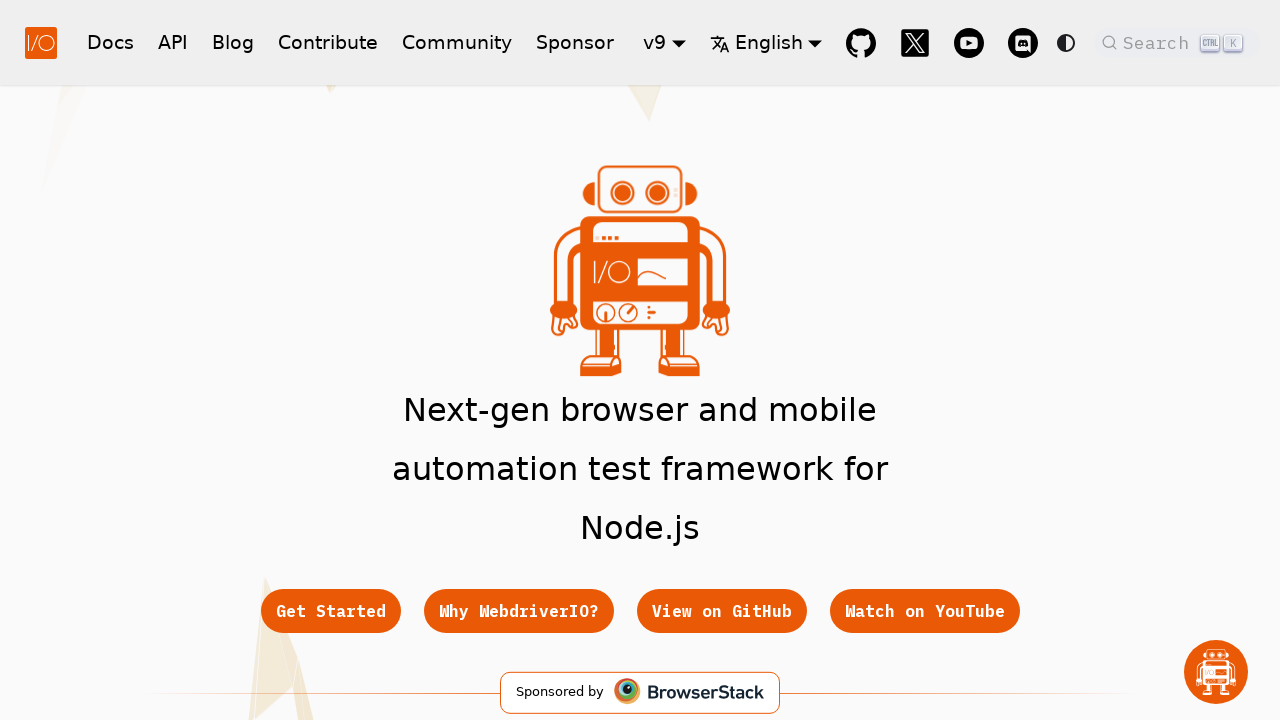

Verified subtitle text is not None
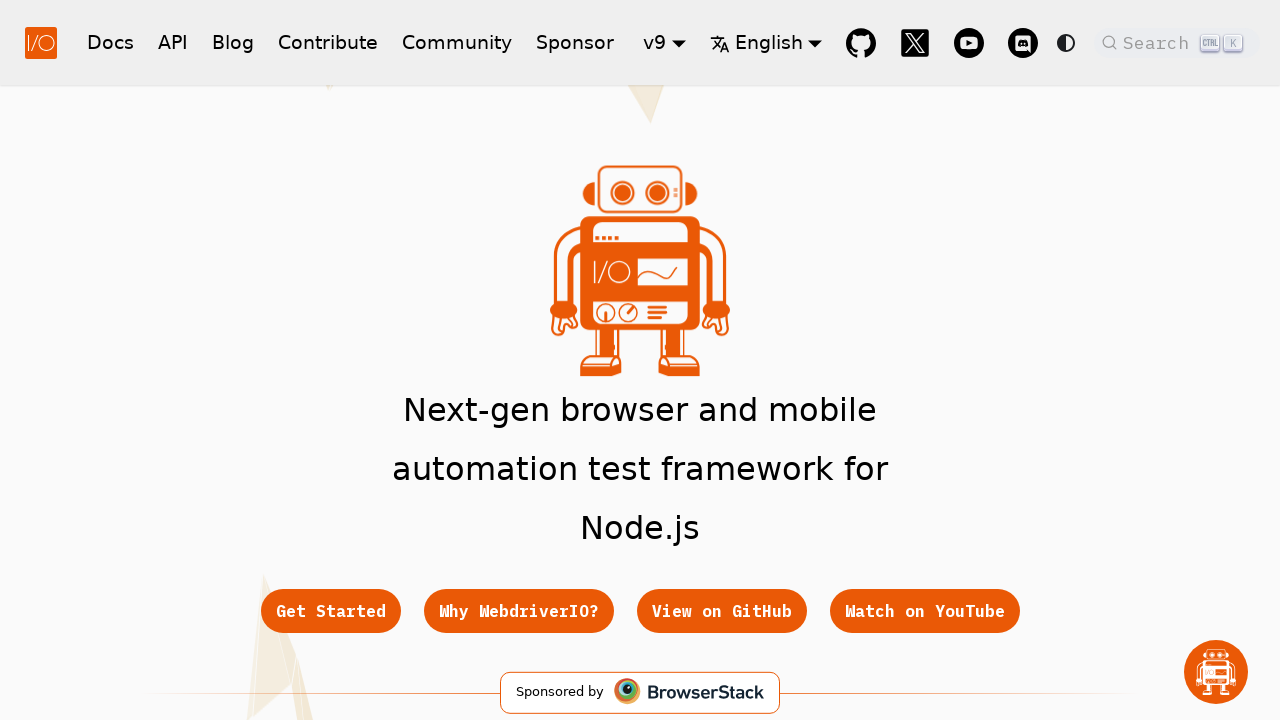

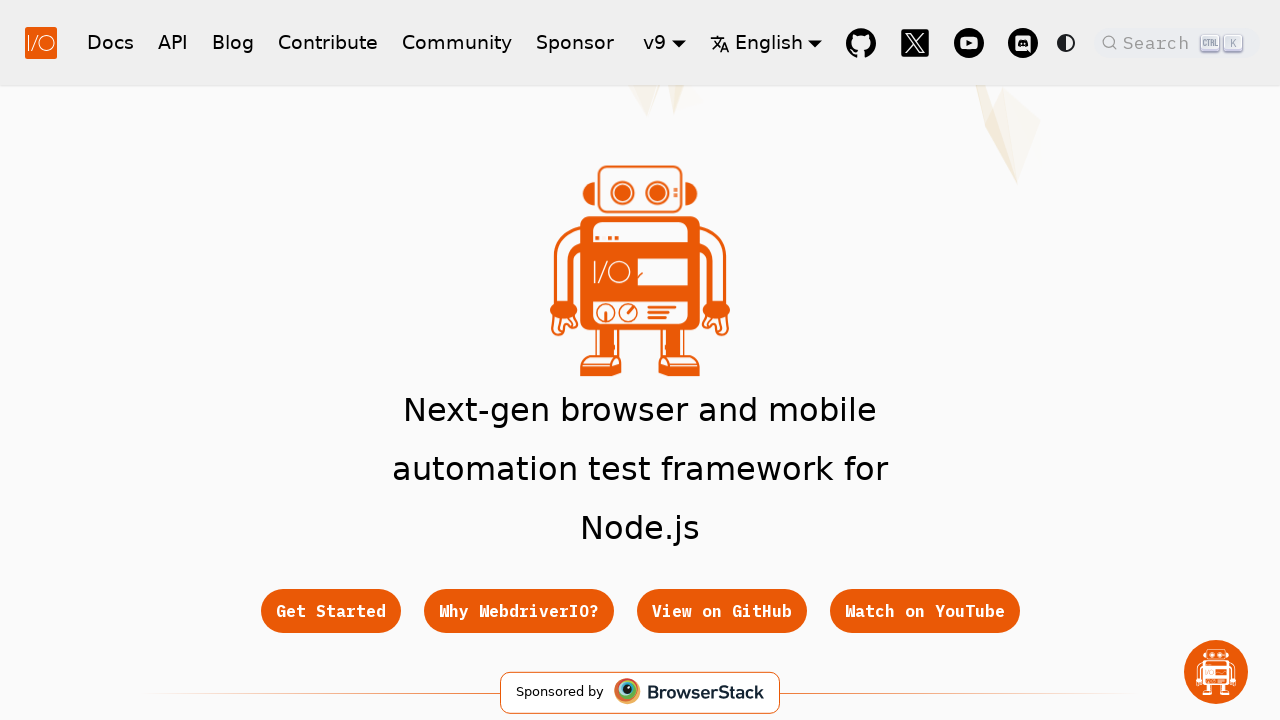